Navigates to the wasya.co 2024 Q1 issue page and takes a screenshot

Starting URL: https://wasya.co/issues/2024q1-issue

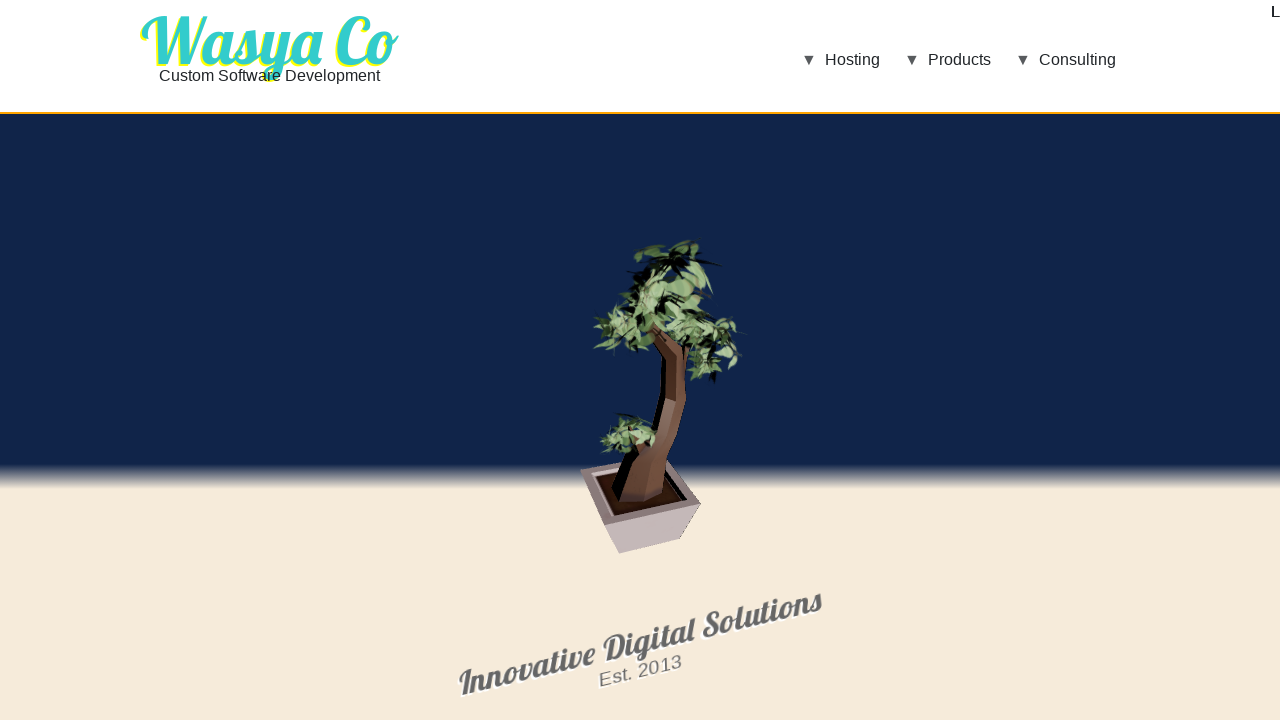

Navigated to wasya.co 2024 Q1 issue page
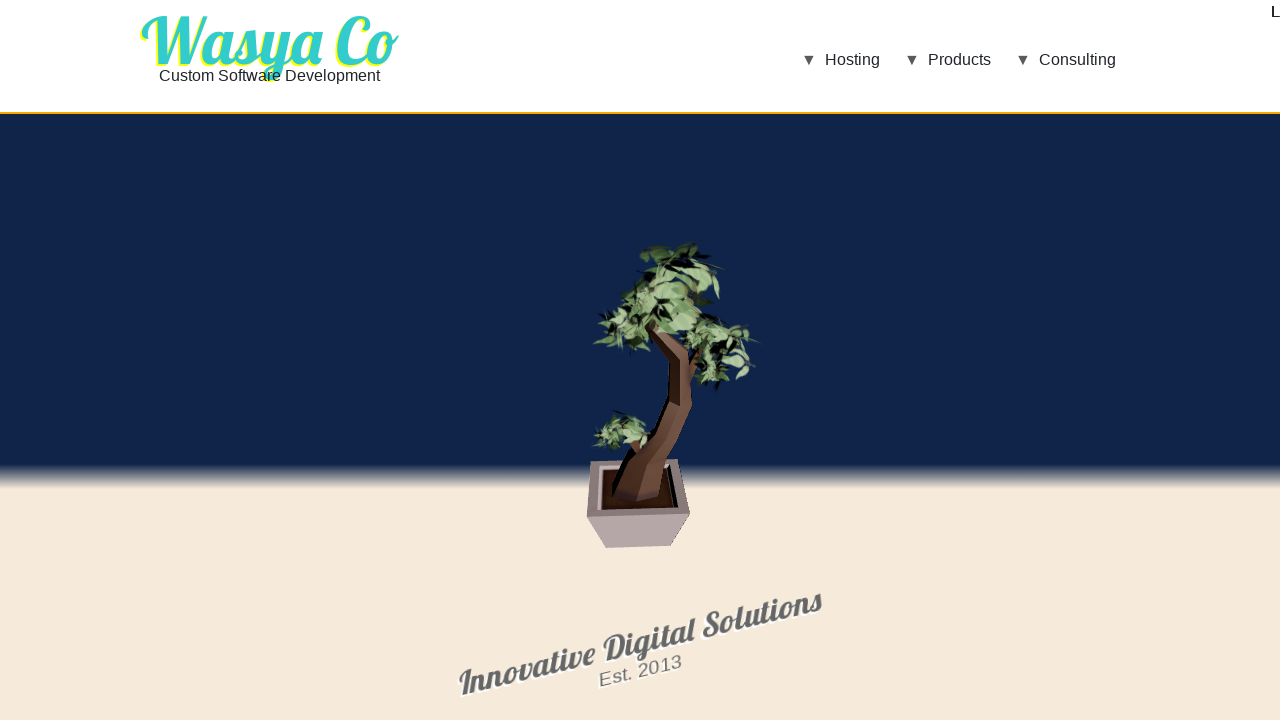

Page content loaded (domcontentloaded state)
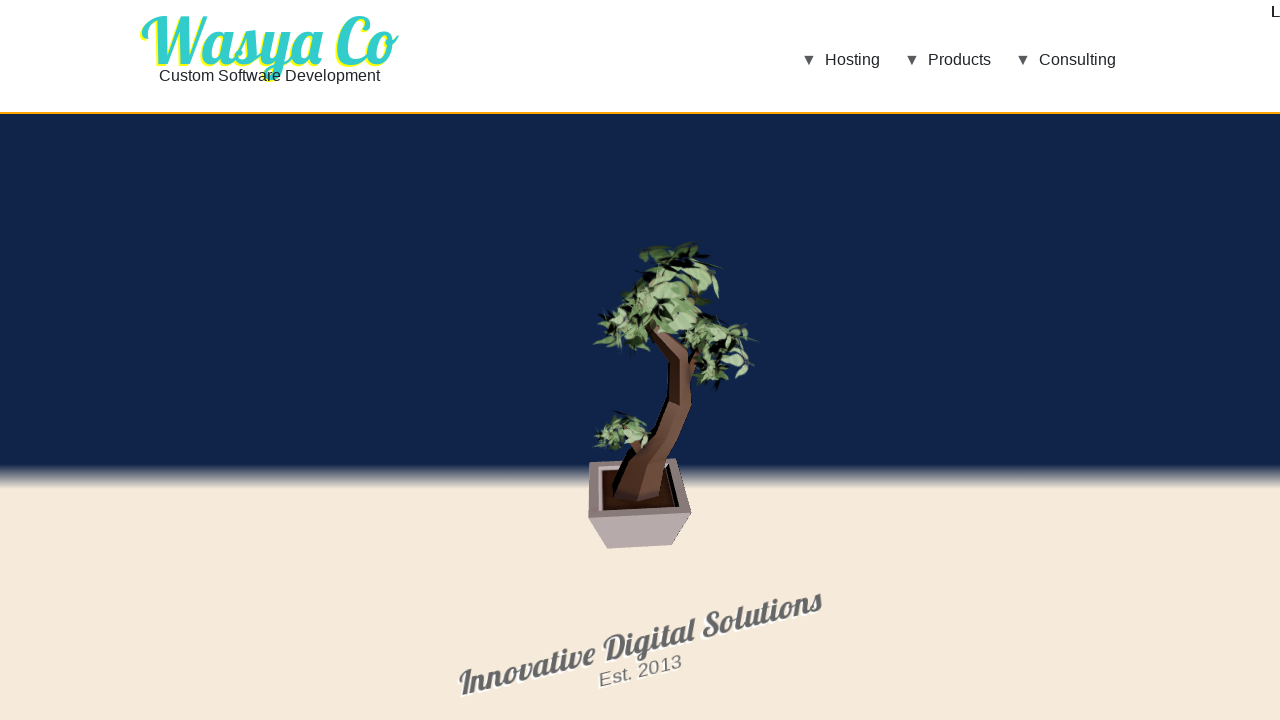

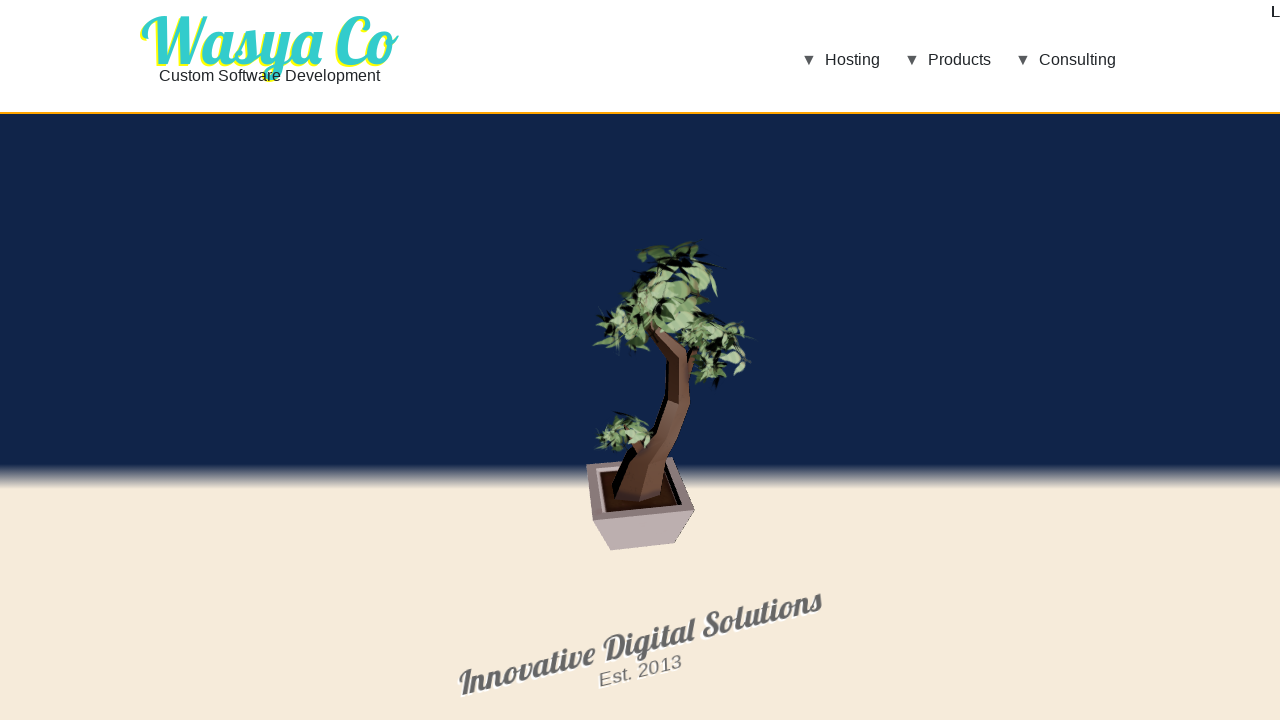